Opens the Text Box section, fills all form fields with test data, and submits the form to verify the output is displayed correctly.

Starting URL: https://demoqa.com/elements

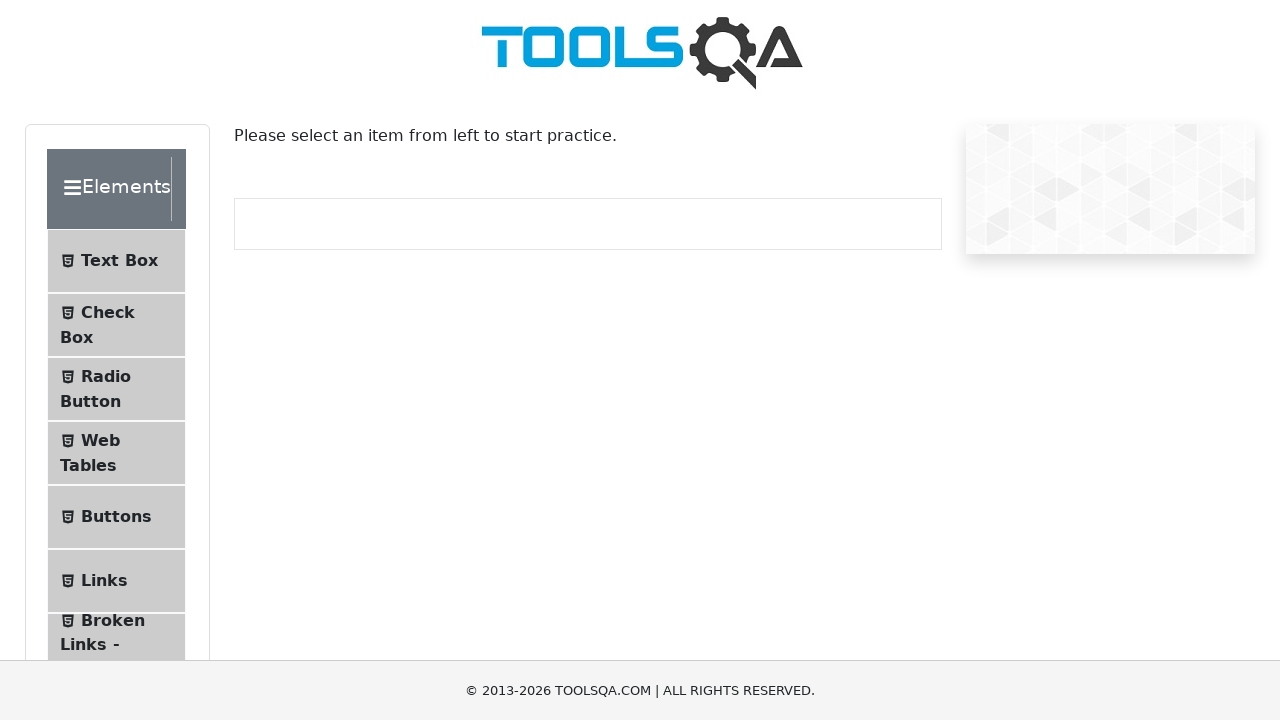

Clicked on Text Box menu item at (119, 261) on internal:text="Text Box"i
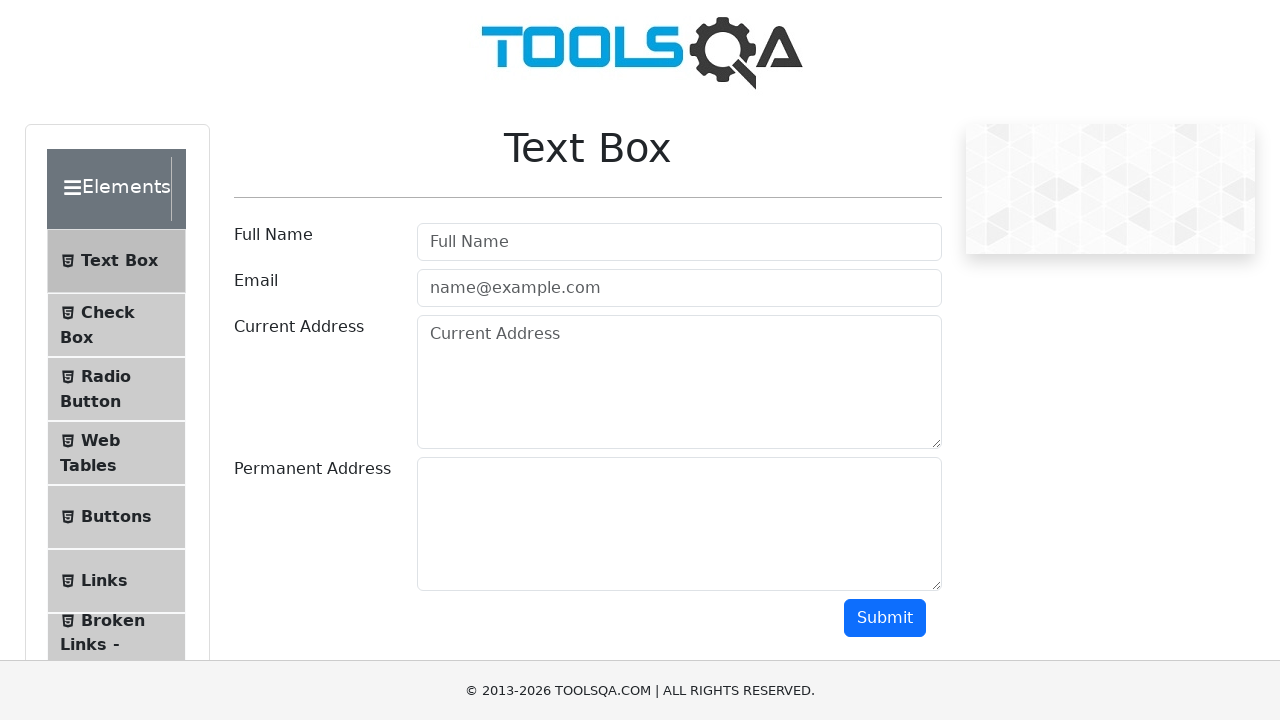

Filled Full Name field with 'test name' on internal:attr=[placeholder="Full Name"i]
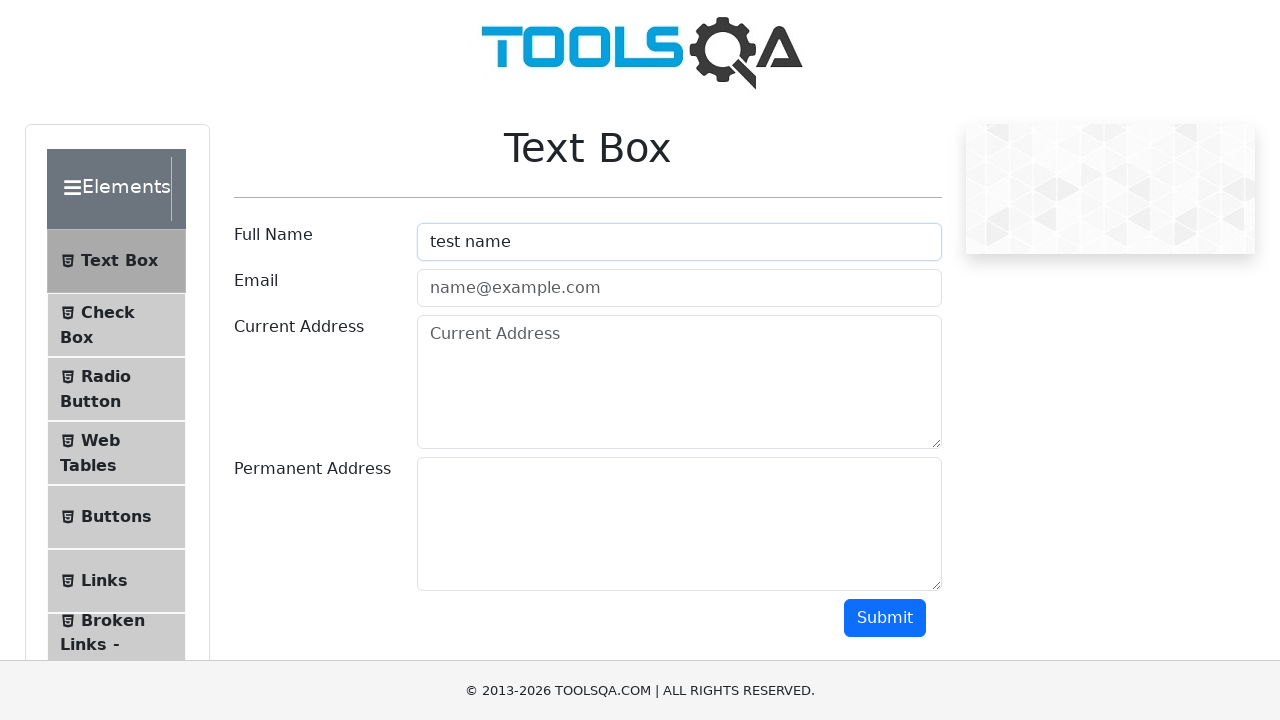

Verified Full Name field contains 'test name'
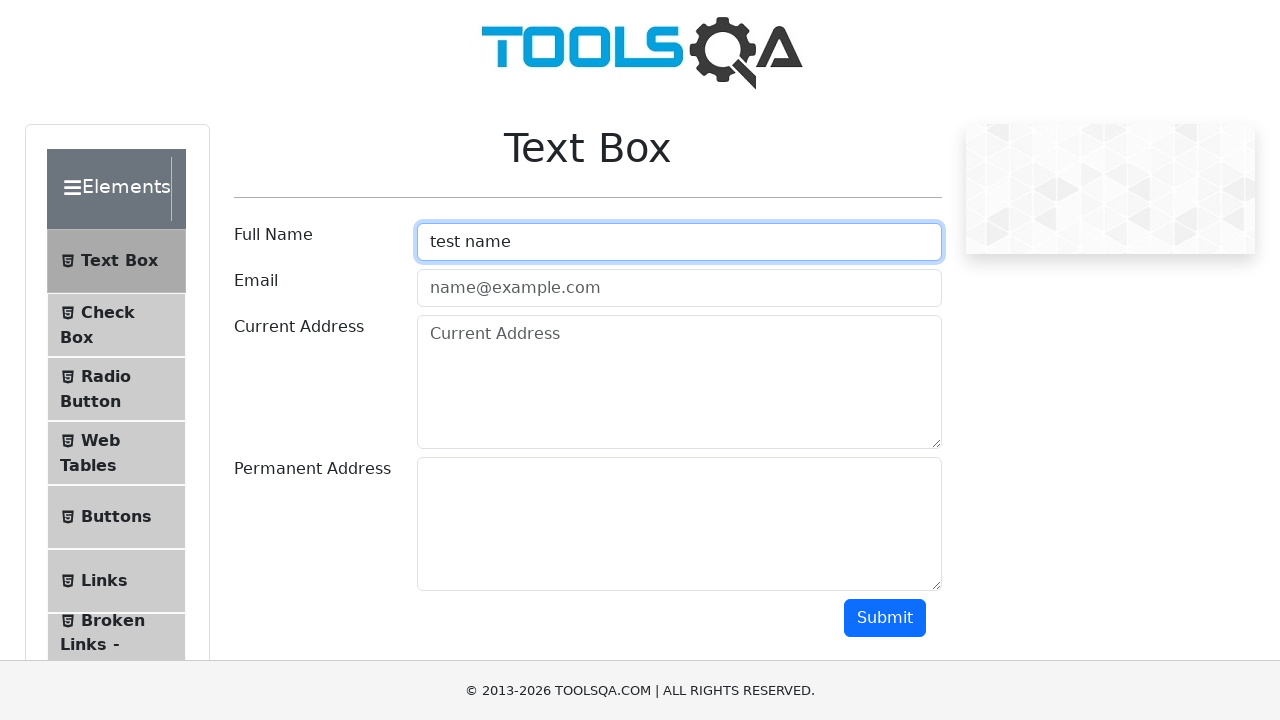

Filled Email field with 'test.email@test.com' on internal:attr=[placeholder="name@example.com"i]
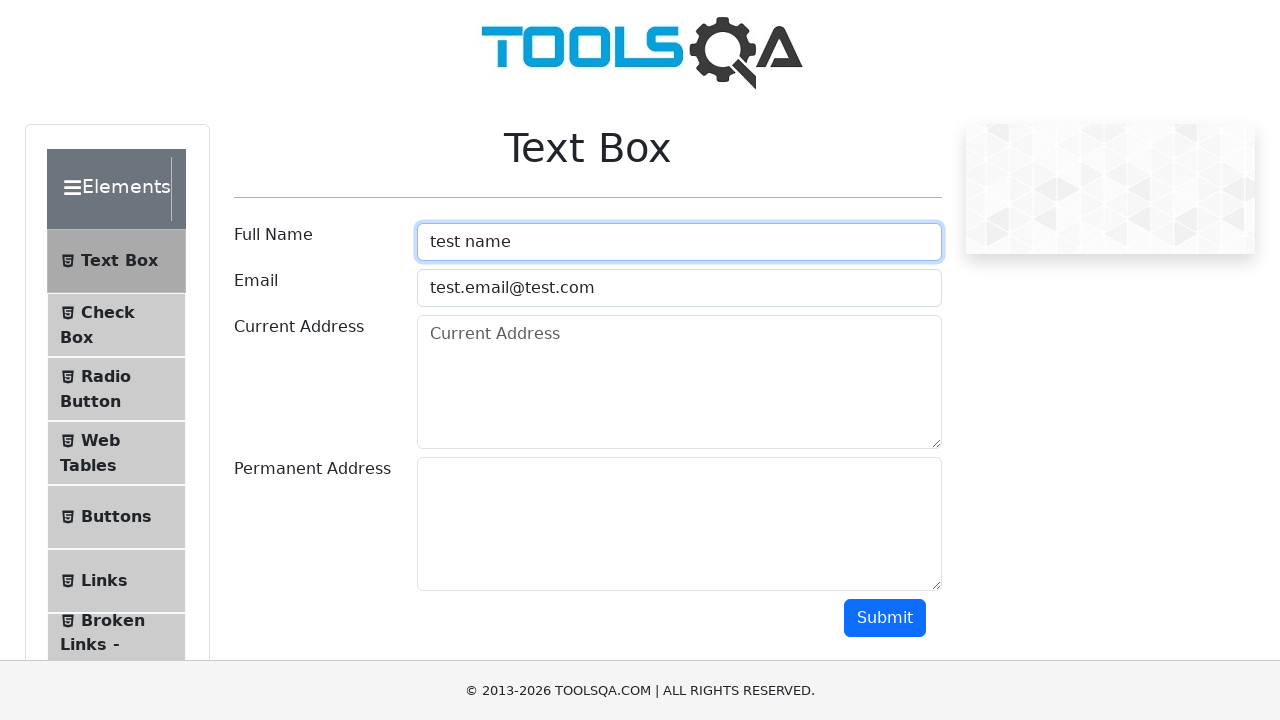

Verified Email field contains 'test.email@test.com'
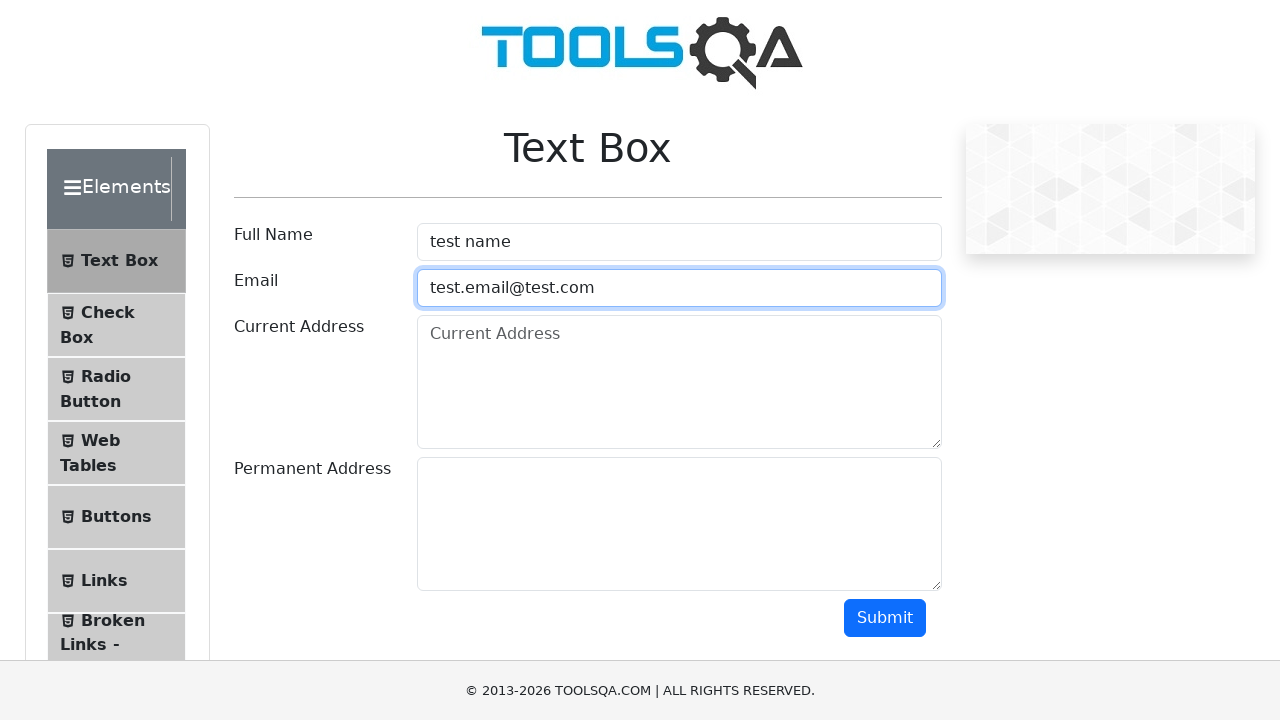

Filled Current Address field with 'test address' on internal:attr=[placeholder="Current Address"i]
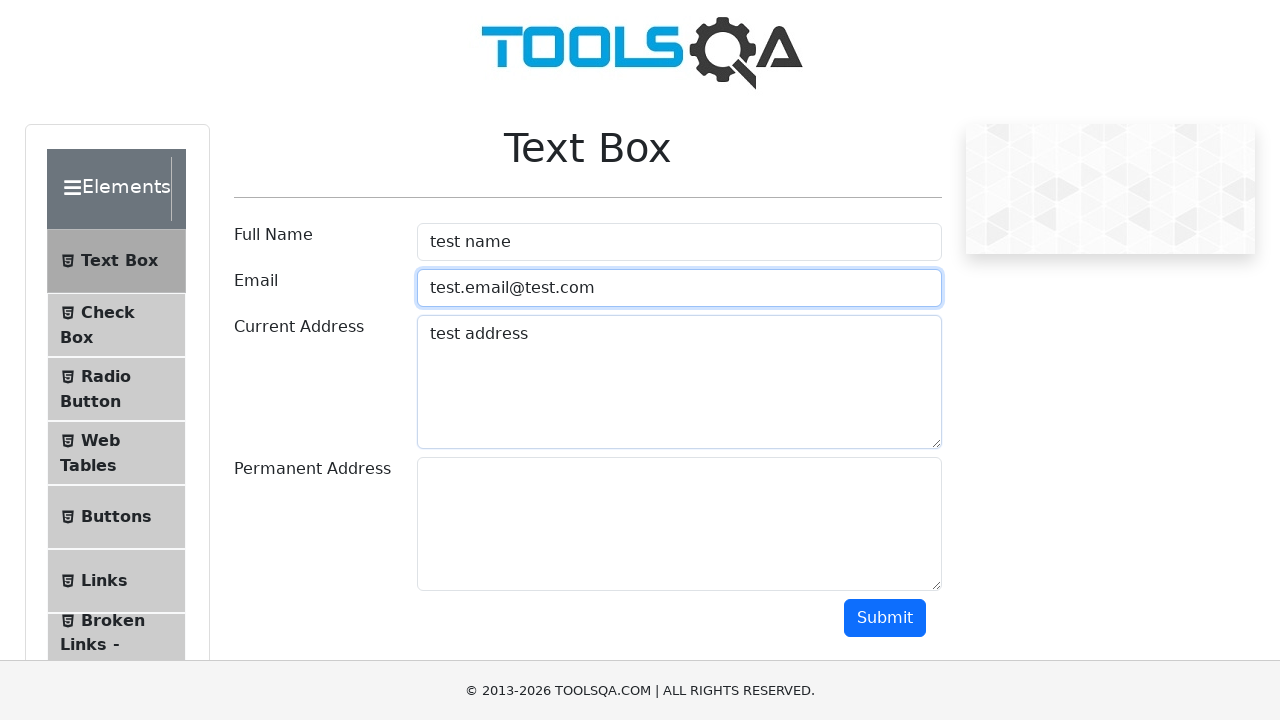

Verified Current Address field contains 'test address'
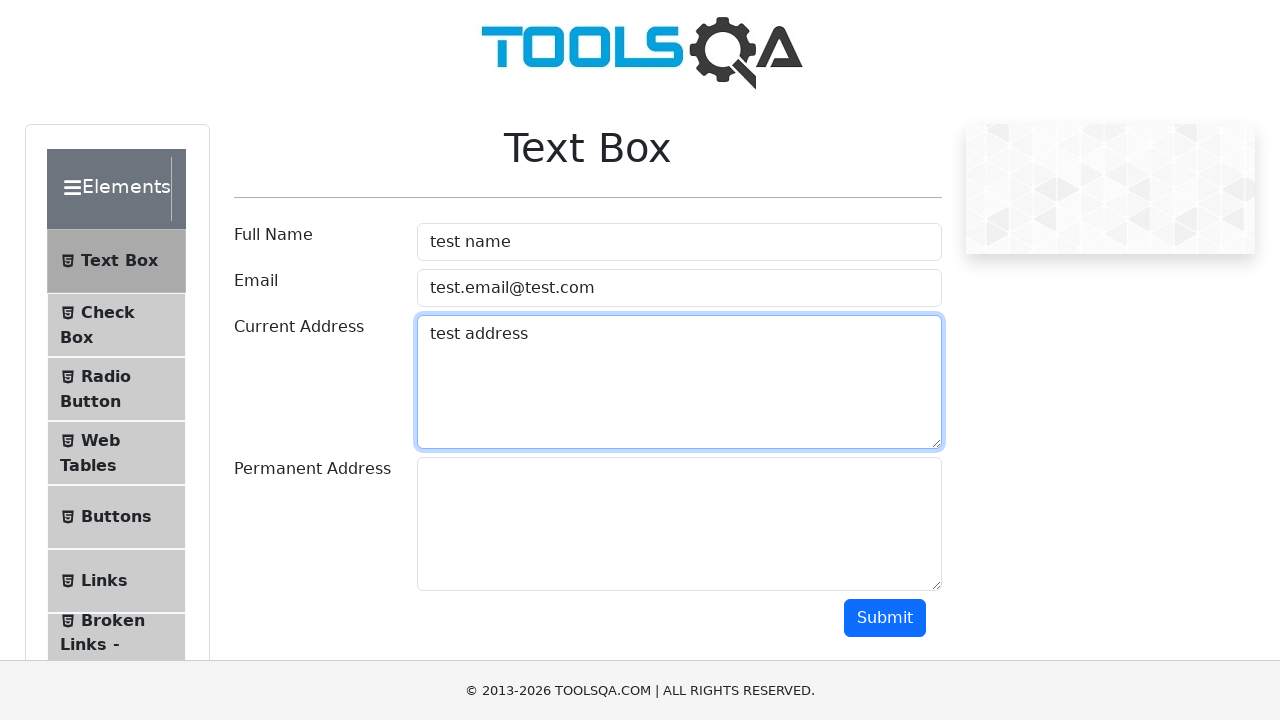

Filled Permanent Address field with 'permanent test address' on #permanentAddress
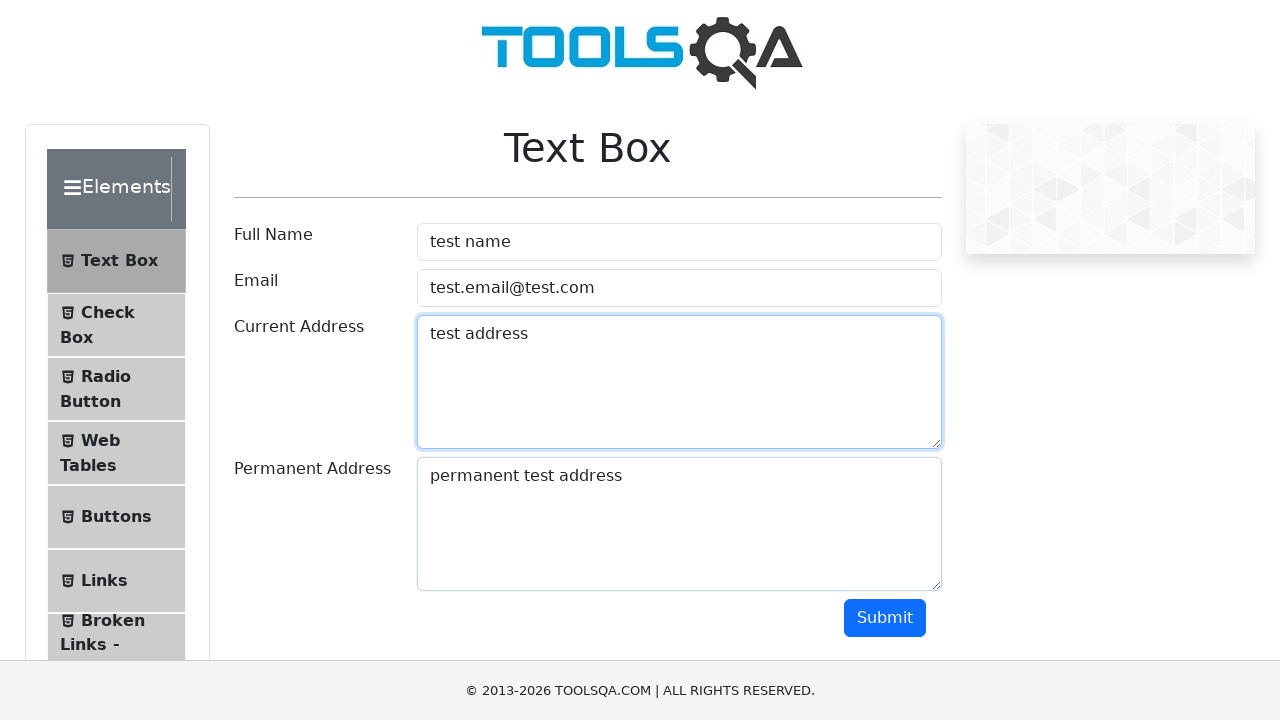

Verified Permanent Address field contains 'permanent test address'
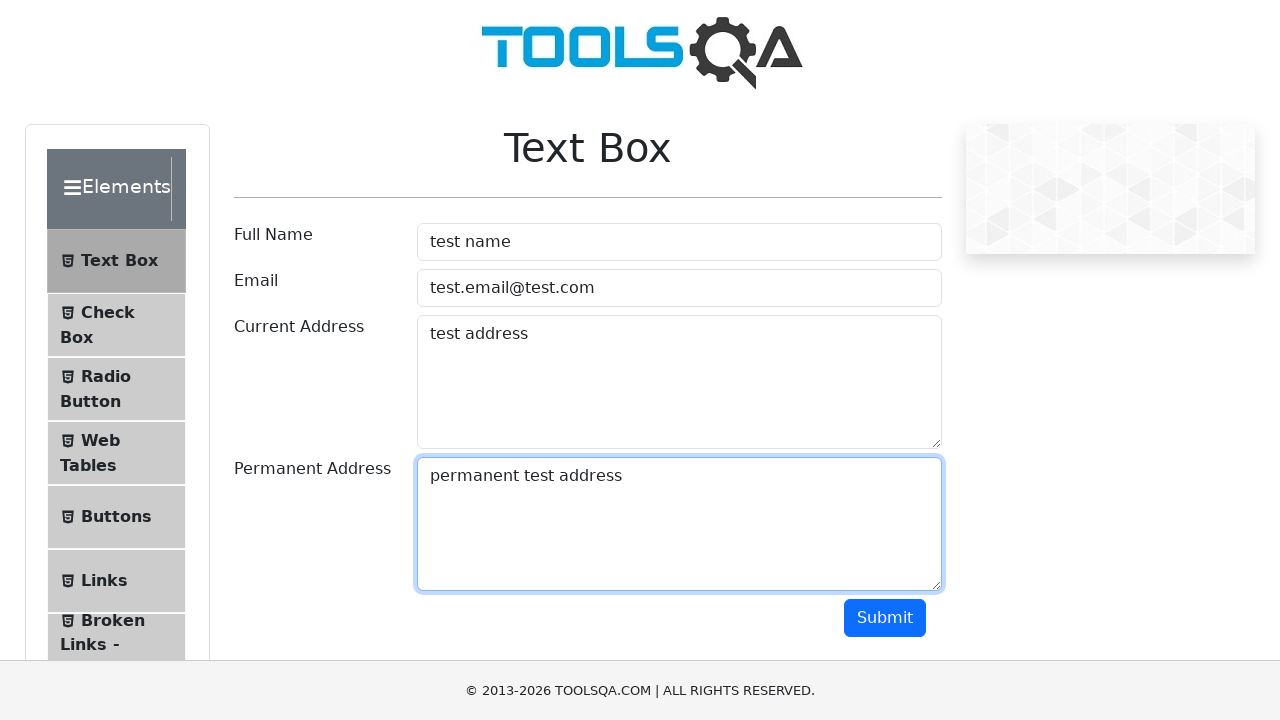

Verified output section is hidden before form submission
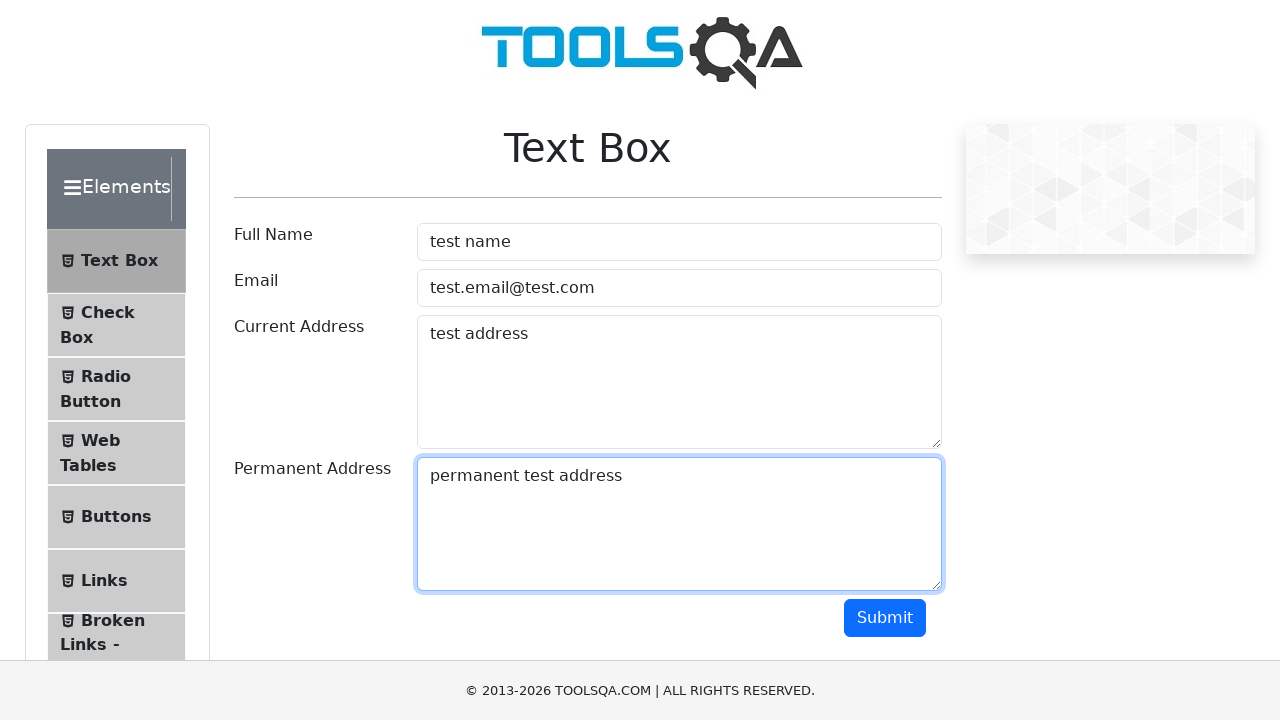

Clicked Submit button to submit form at (885, 618) on .btn-primary
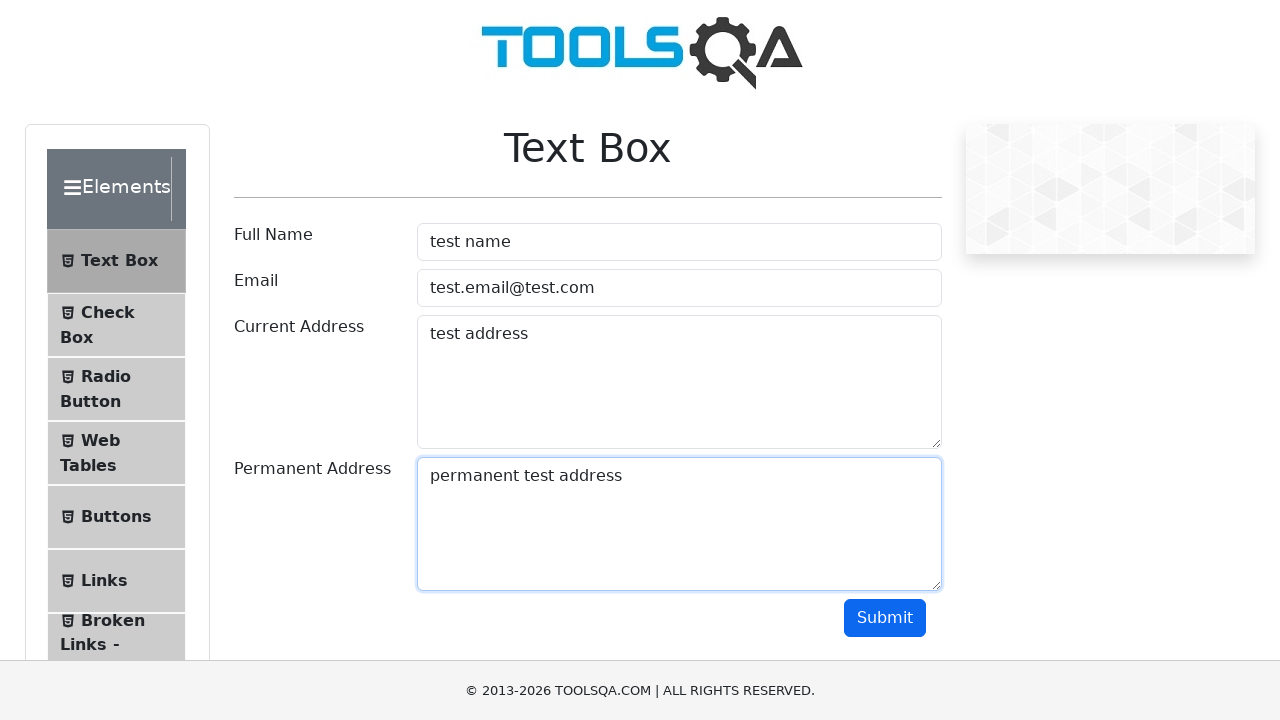

Verified output section is visible after form submission
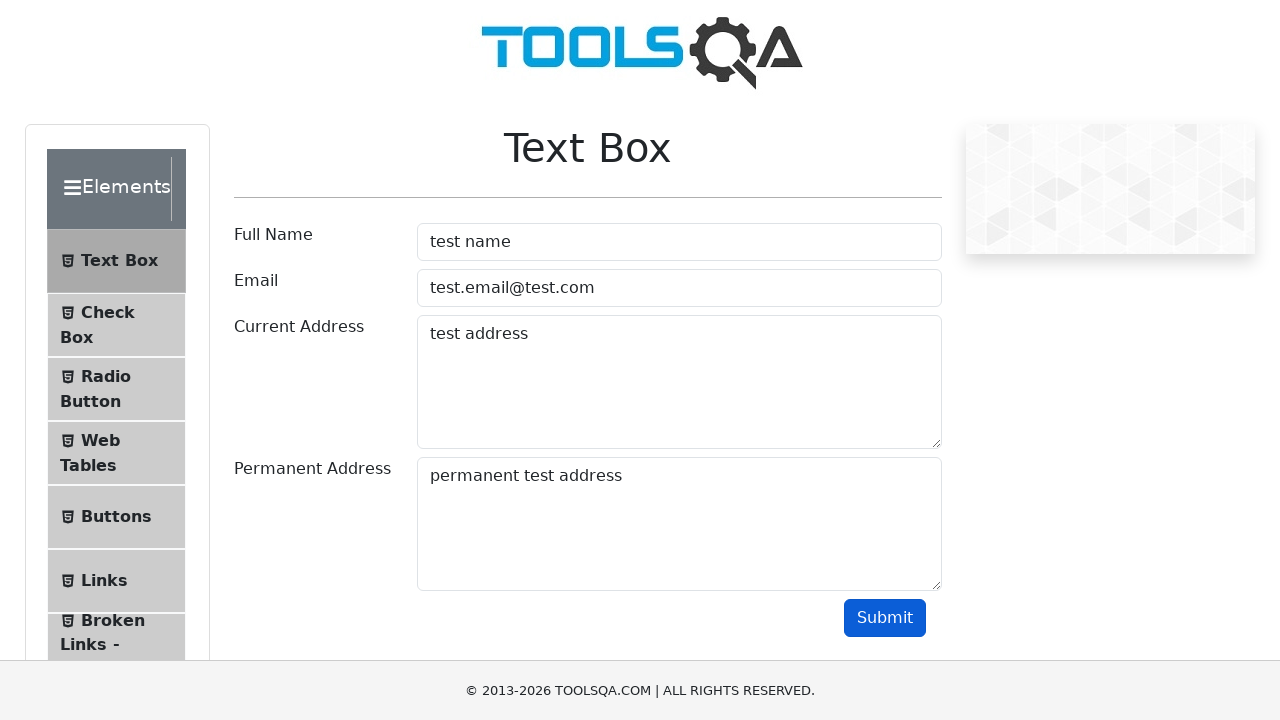

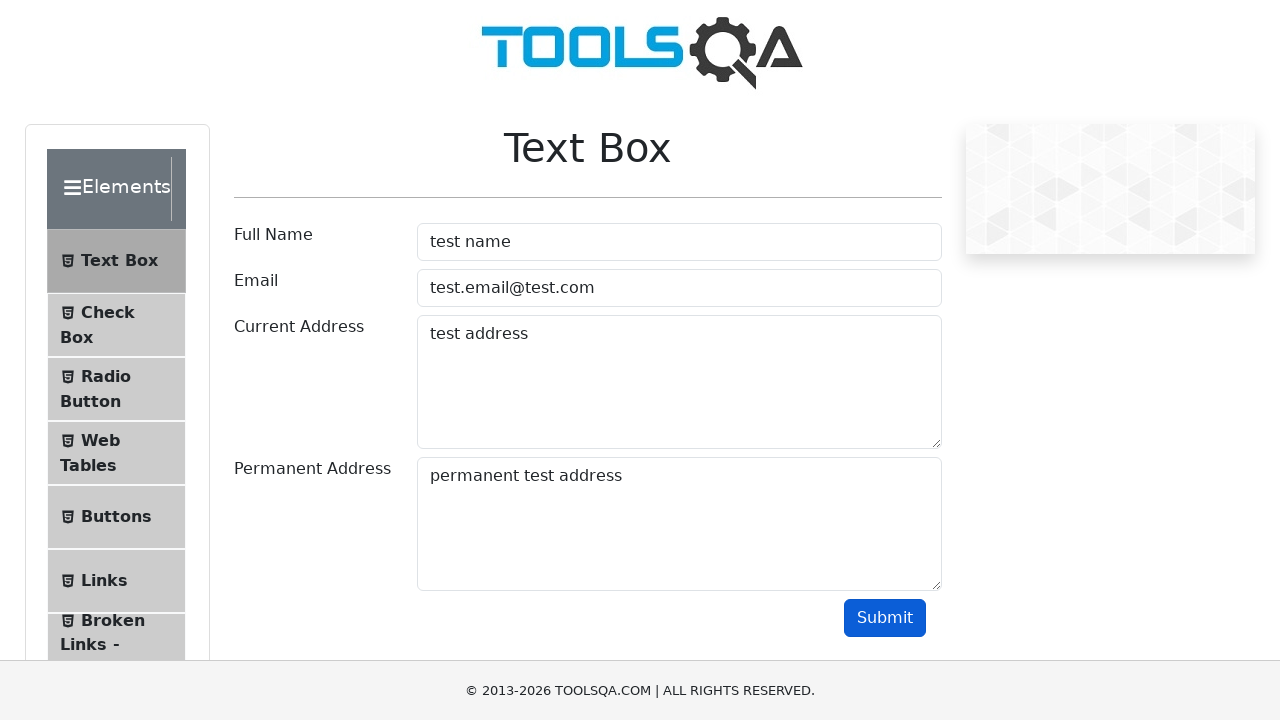